Tests the subject selection autocomplete functionality by typing search phrases and selecting specific options from the dropdown suggestions

Starting URL: https://demoqa.com/automation-practice-form

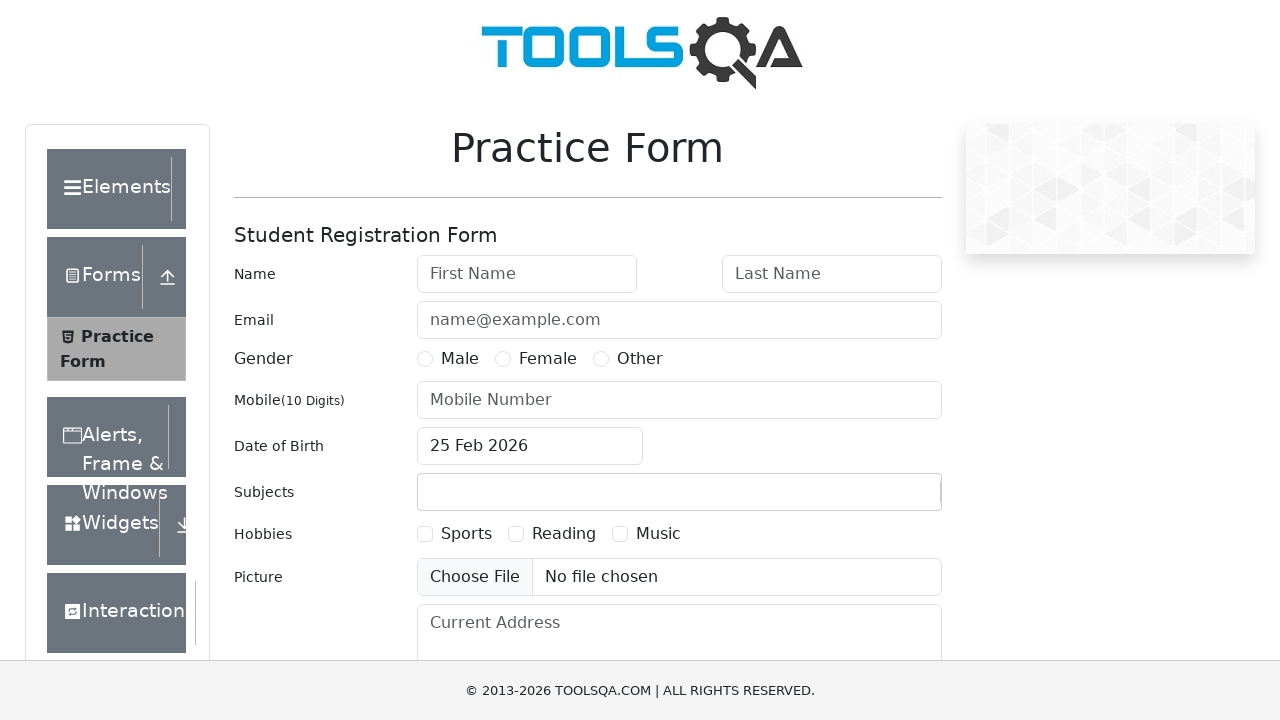

Scrolled down 200px to make subject input visible
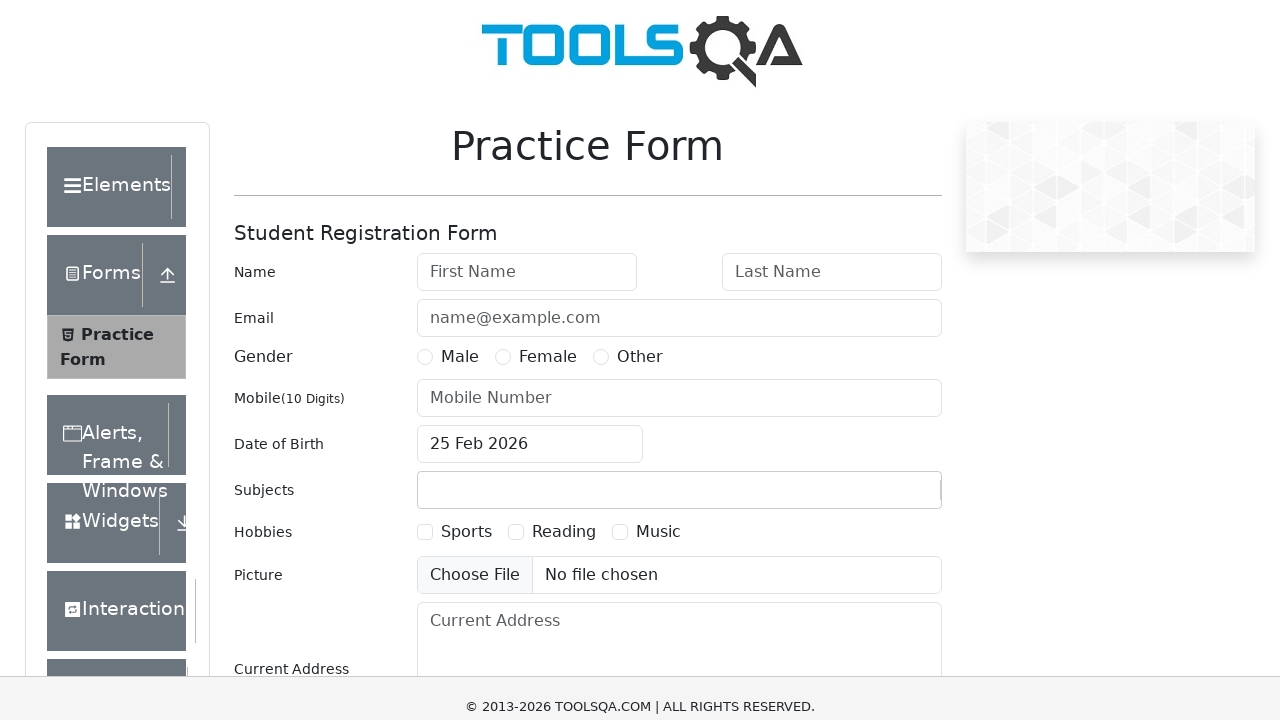

Clicked on subject input field at (430, 292) on #subjectsInput
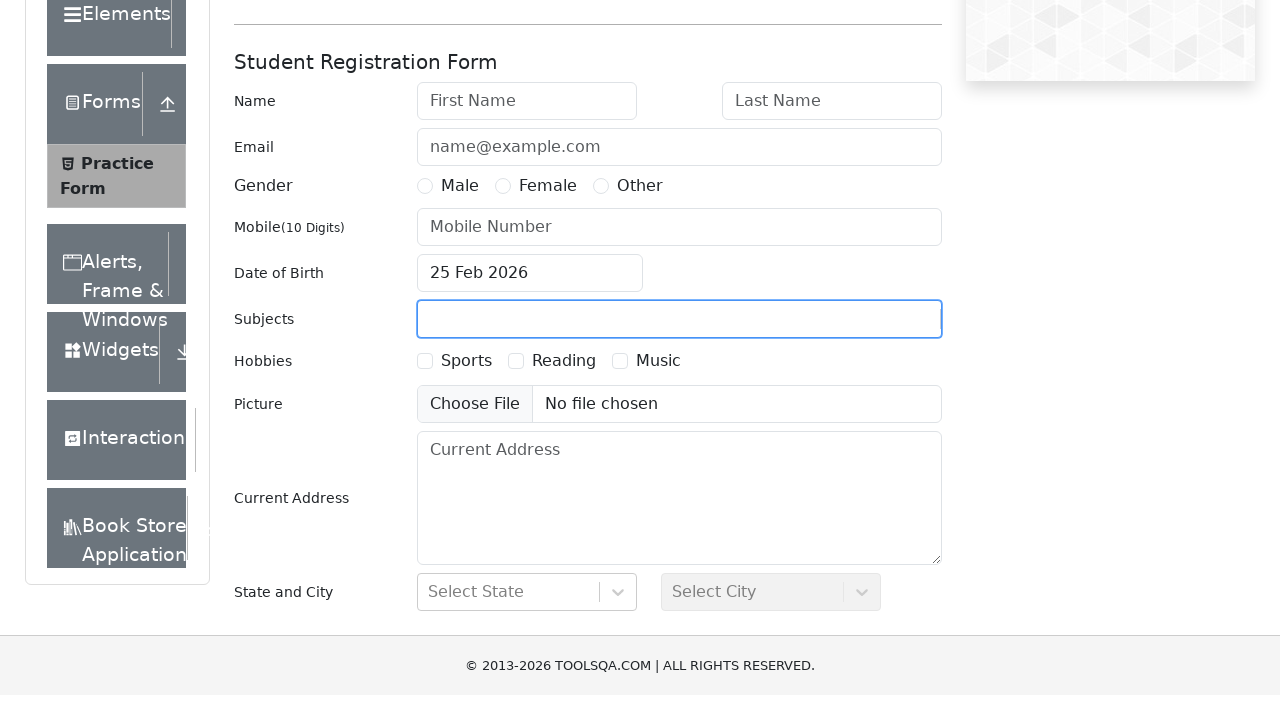

Typed 'm' in subject input field on #subjectsInput
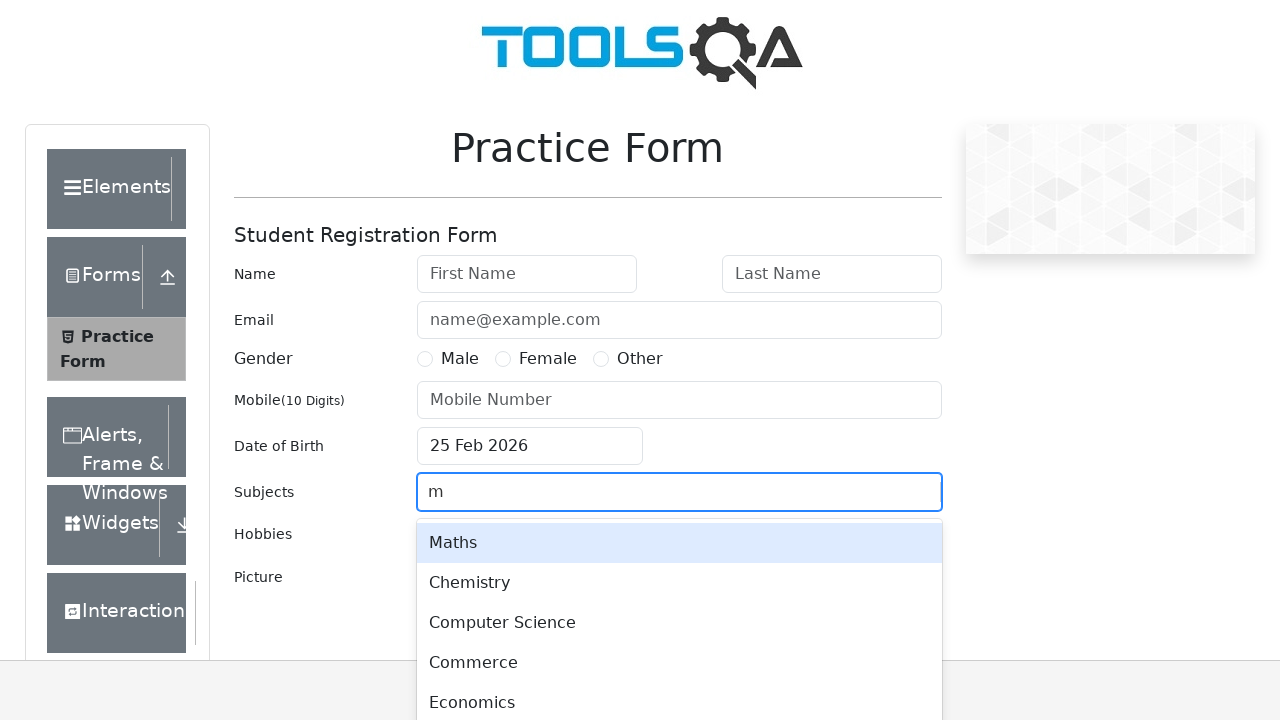

Subject autocomplete options appeared
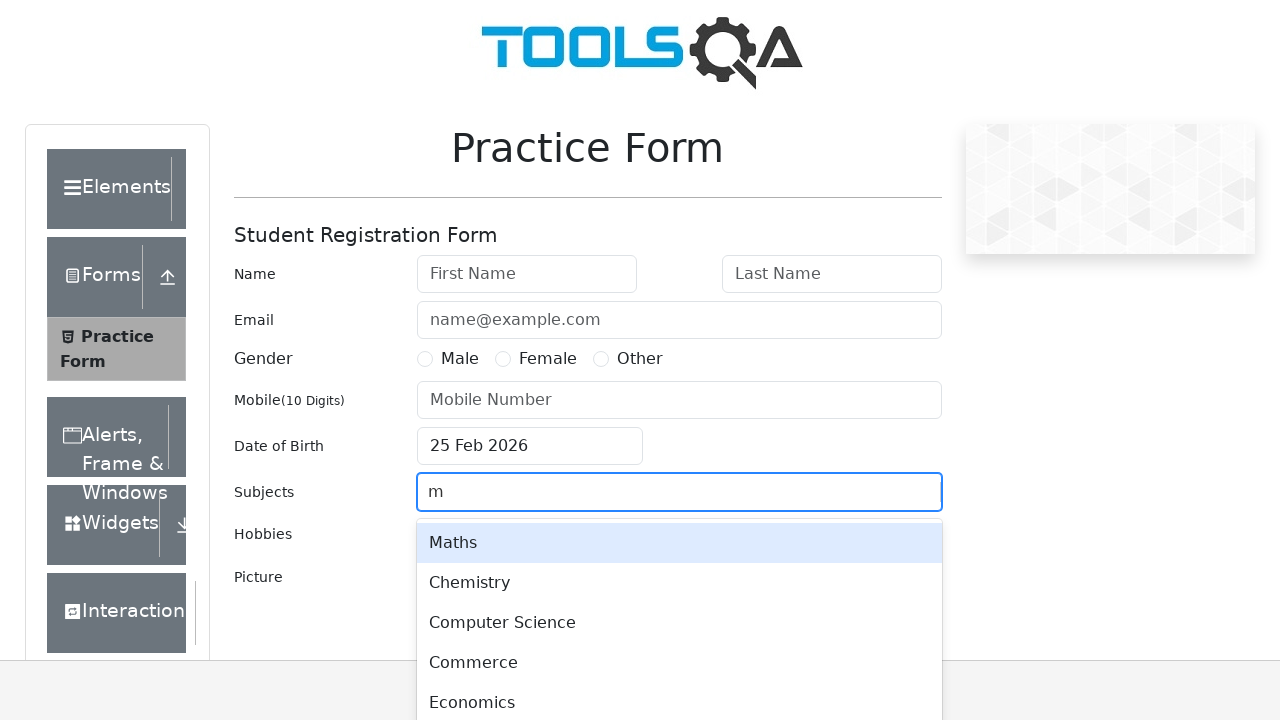

Selected 'Maths' from subject dropdown at (679, 543) on .subjects-auto-complete__option >> nth=0
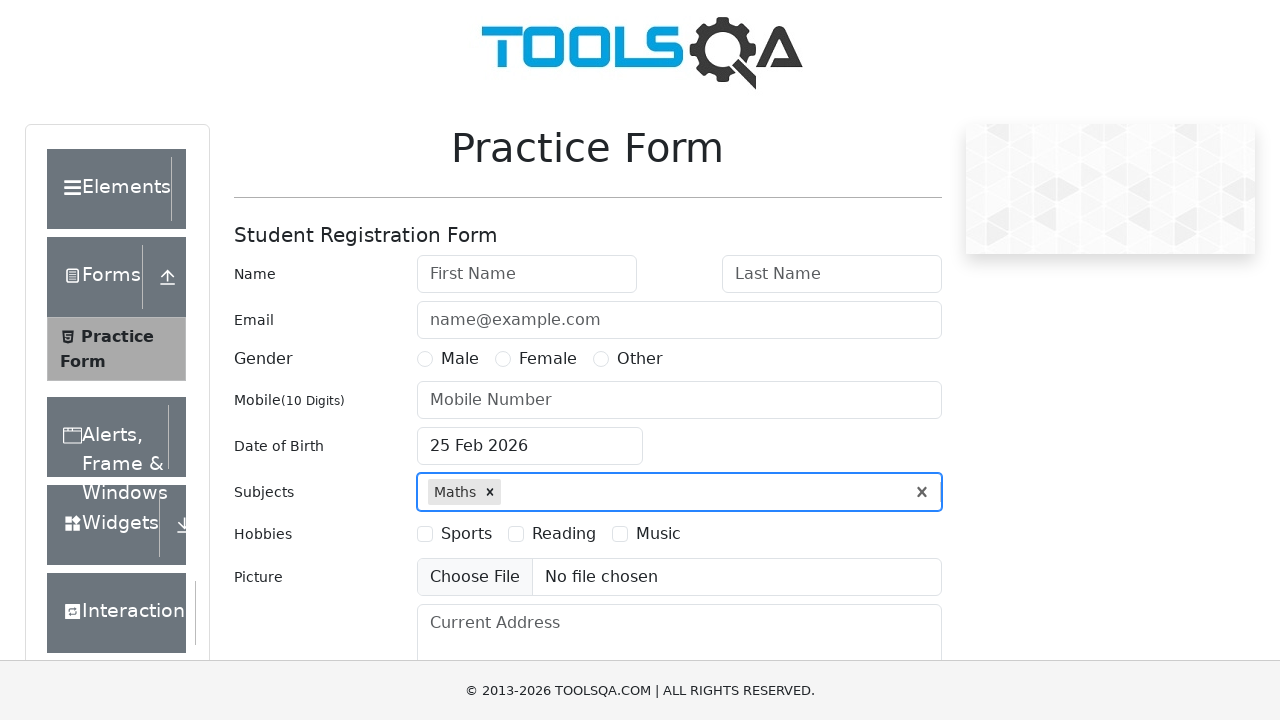

Typed 'a' in subject input field for second selection on #subjectsInput
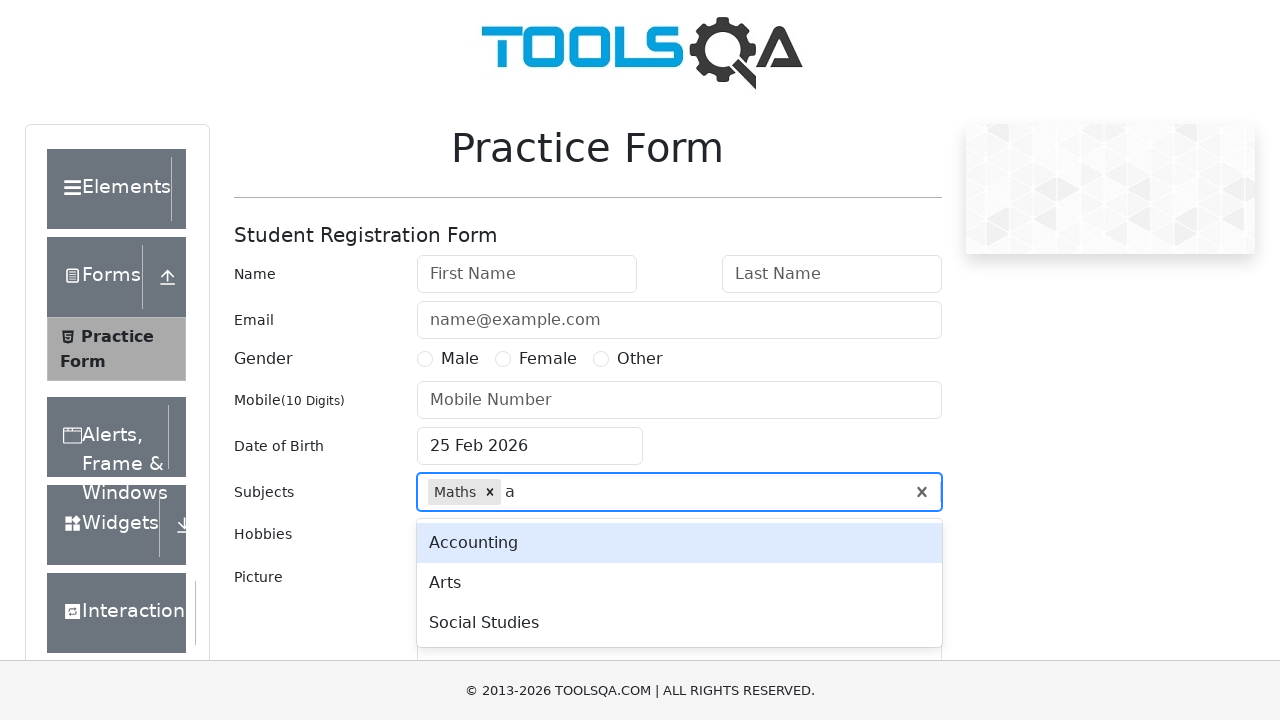

Subject autocomplete options appeared again
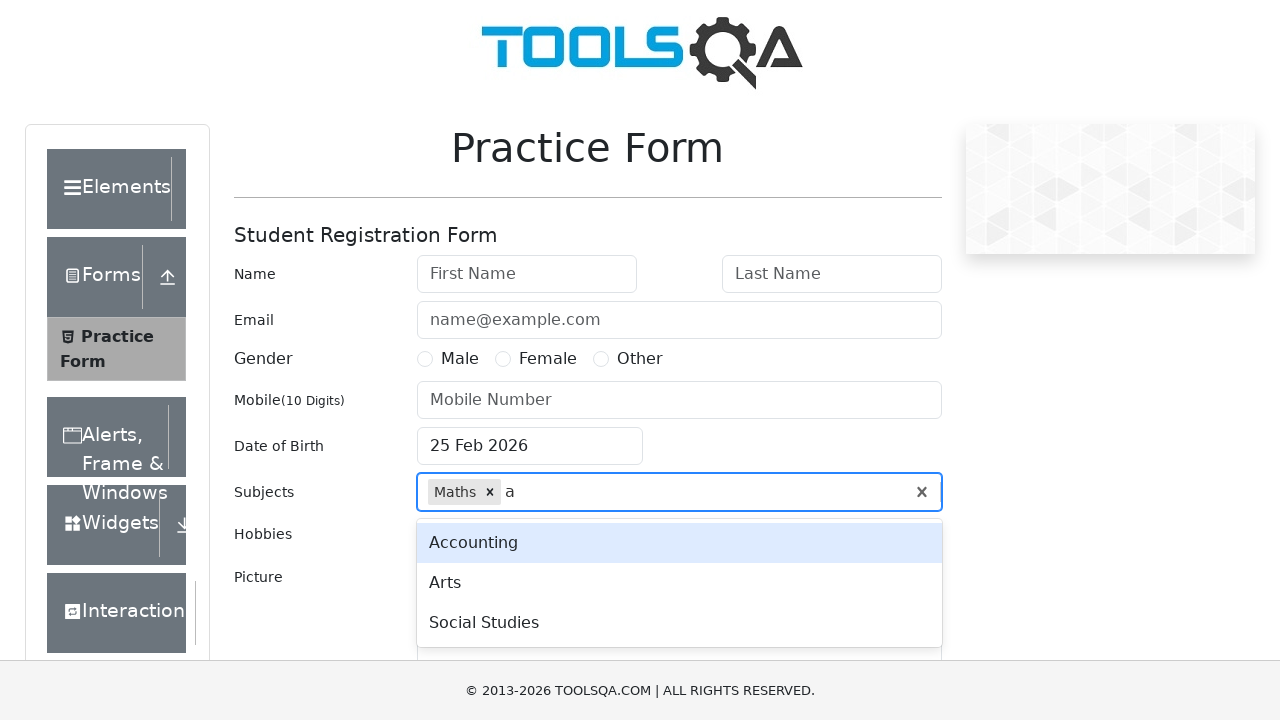

Selected 'Arts' from subject dropdown at (679, 583) on .subjects-auto-complete__option >> nth=1
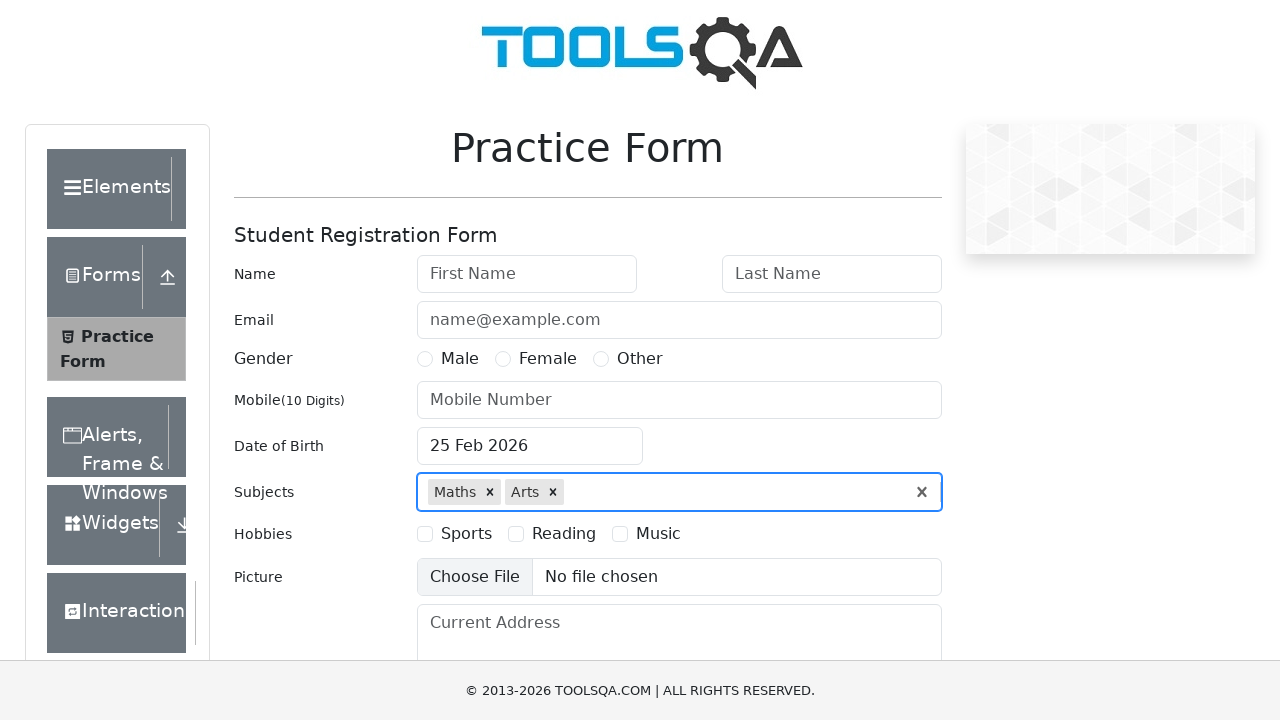

Located subject value container for verification
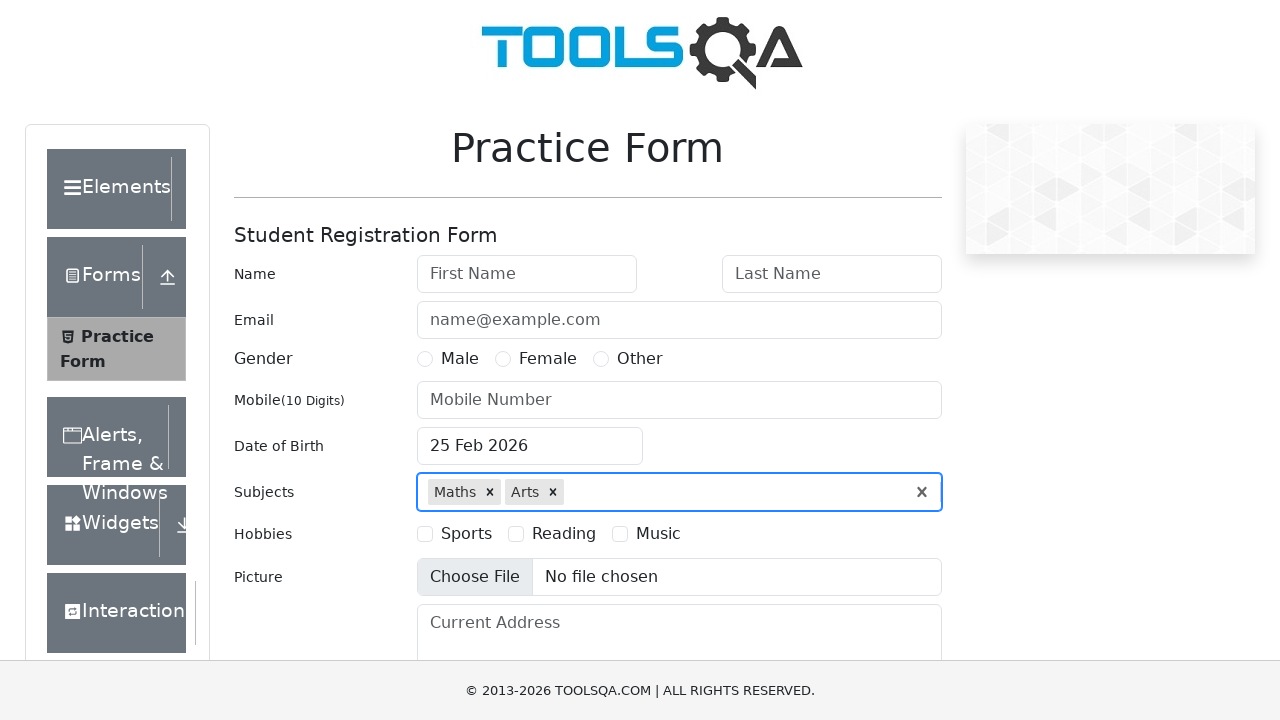

Verified 'Maths' is present in selected subjects
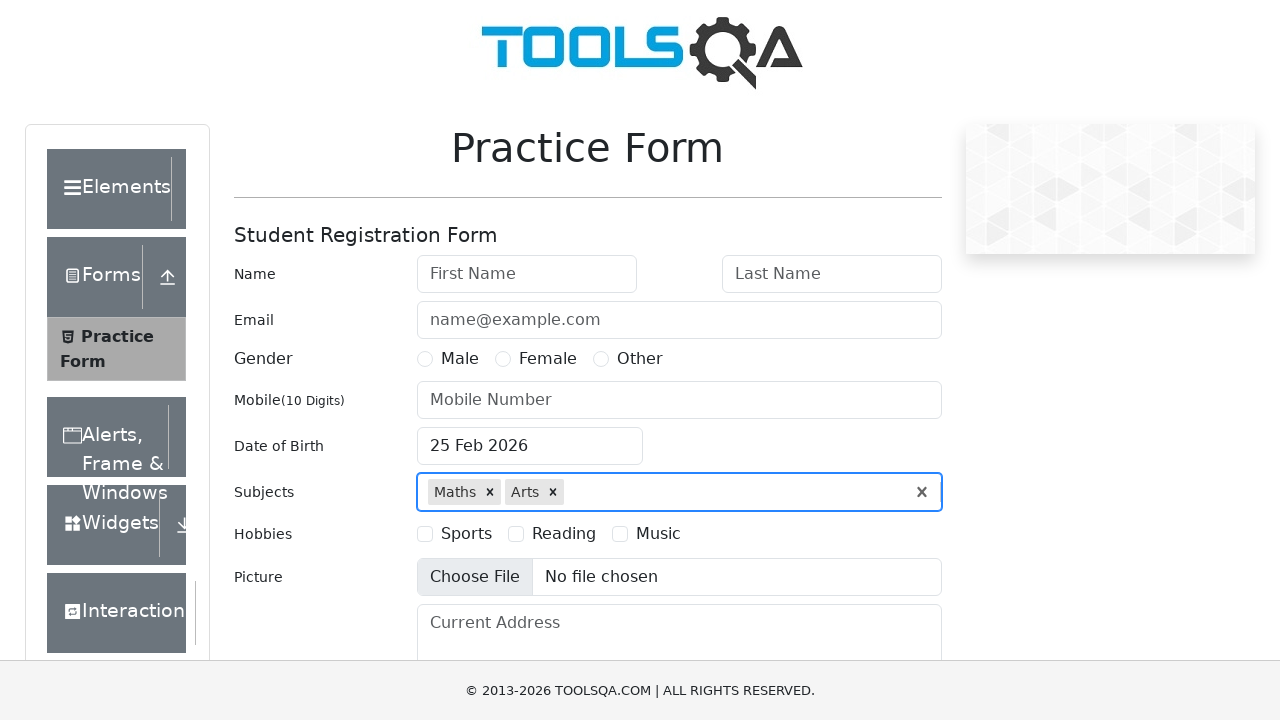

Verified 'Arts' is present in selected subjects
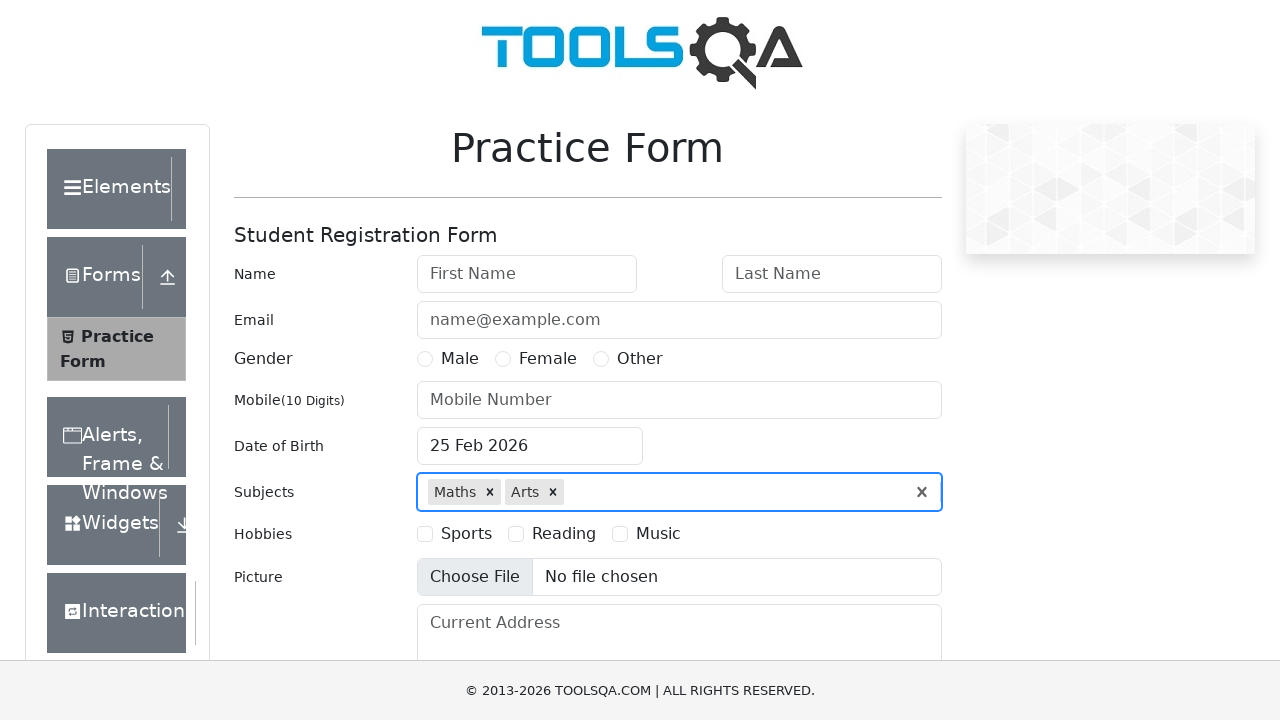

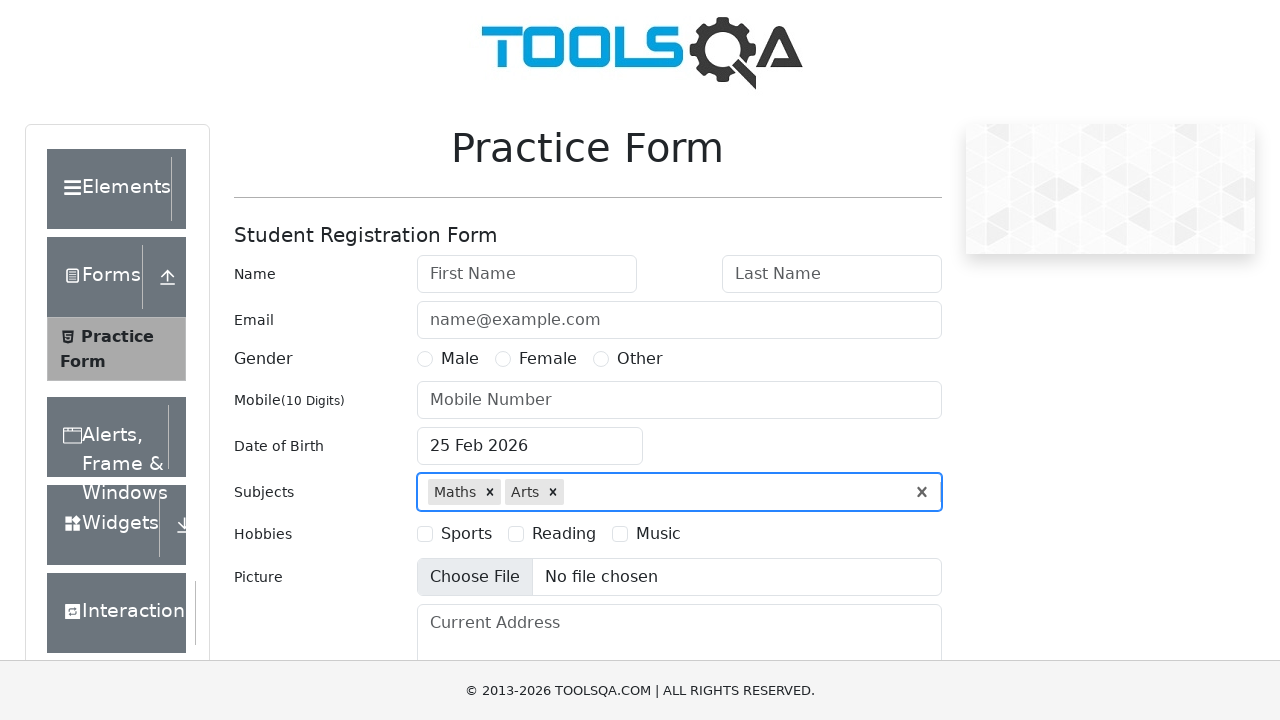